Verifies that the WebdriverIO Contribute page has the correct title "Contribute | WebdriverIO"

Starting URL: https://webdriver.io/docs/contribute

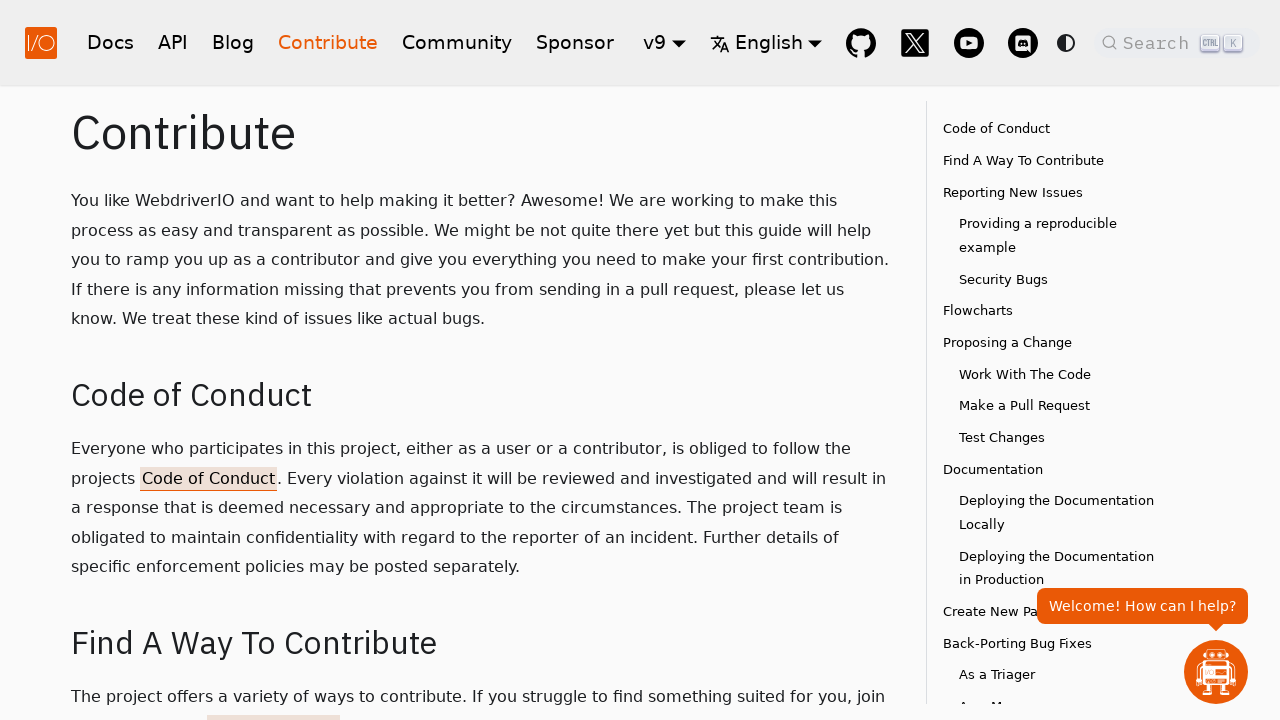

Retrieved page title
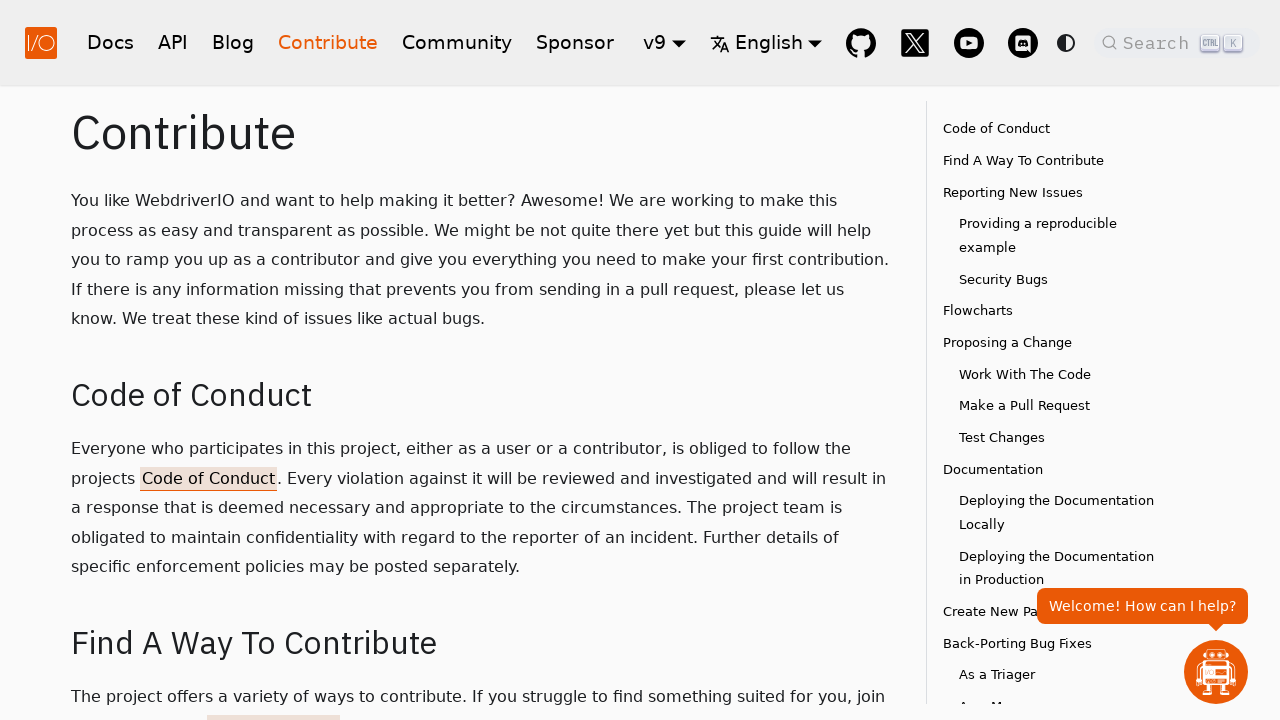

Verified page title is 'Contribute | WebdriverIO'
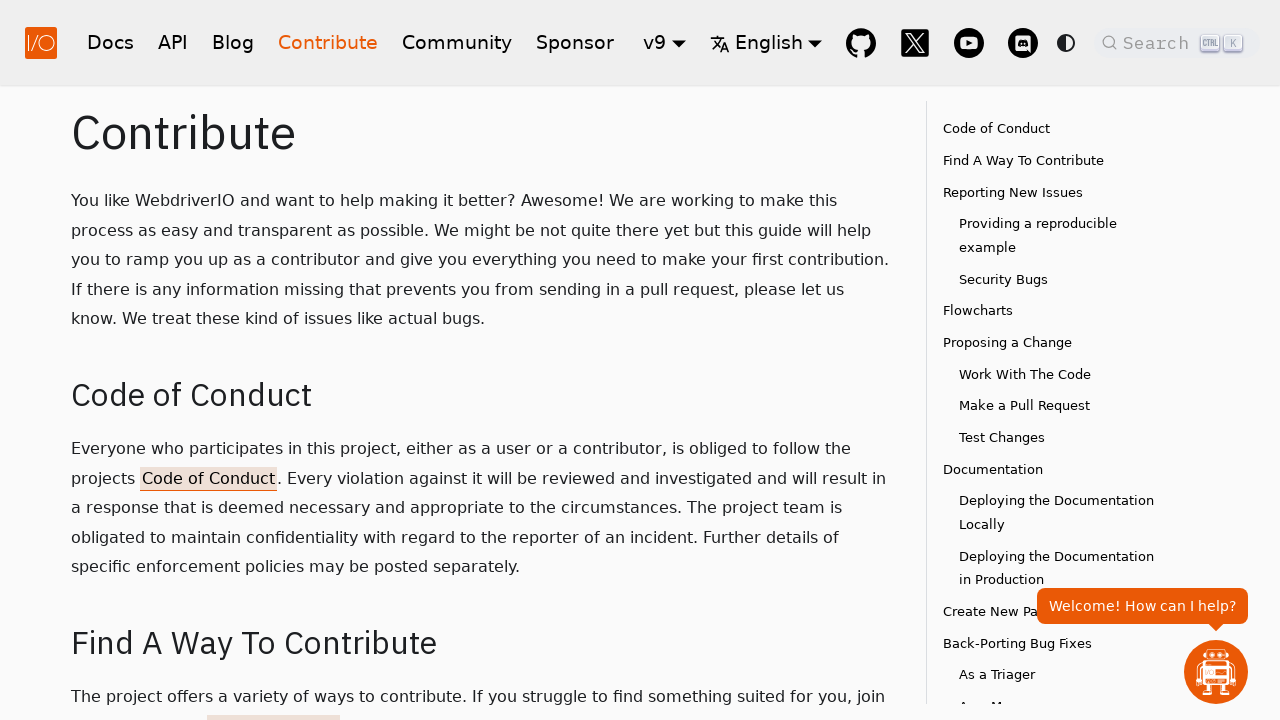

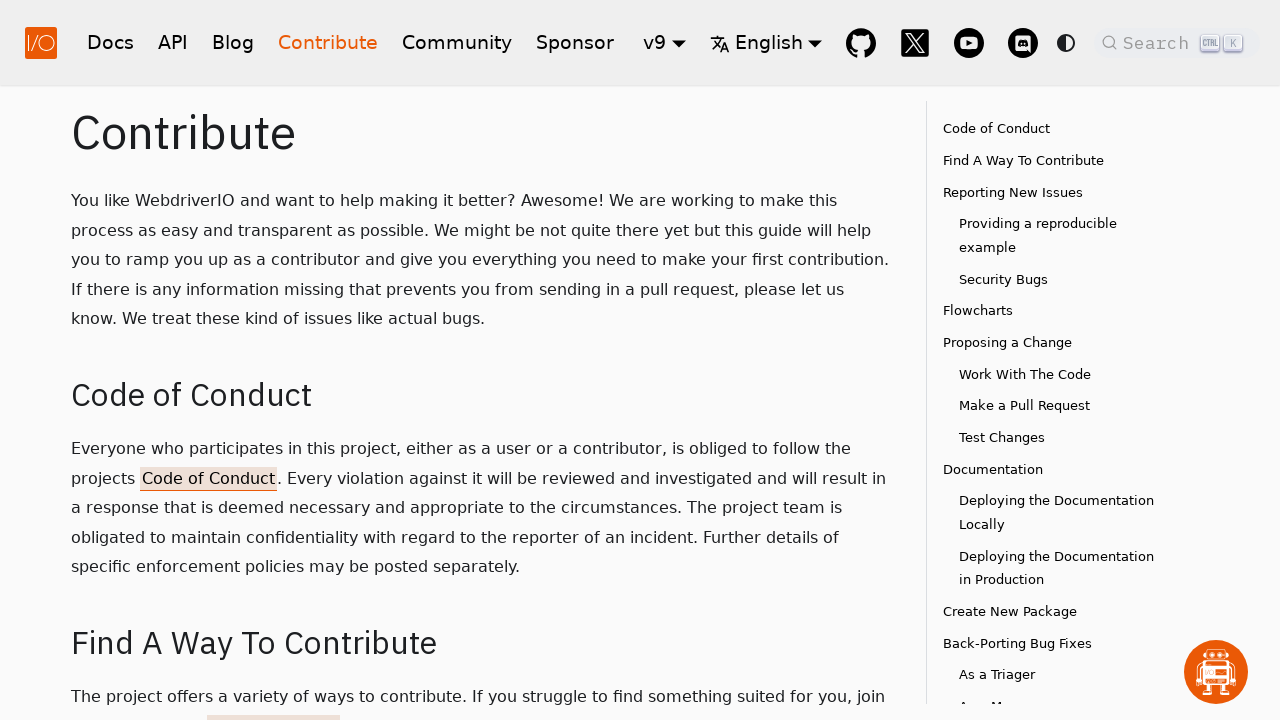